Tests form element states by checking default values of radio buttons, checkboxes, and verifying button becomes disabled after timeout

Starting URL: http://suninjuly.github.io/math.html

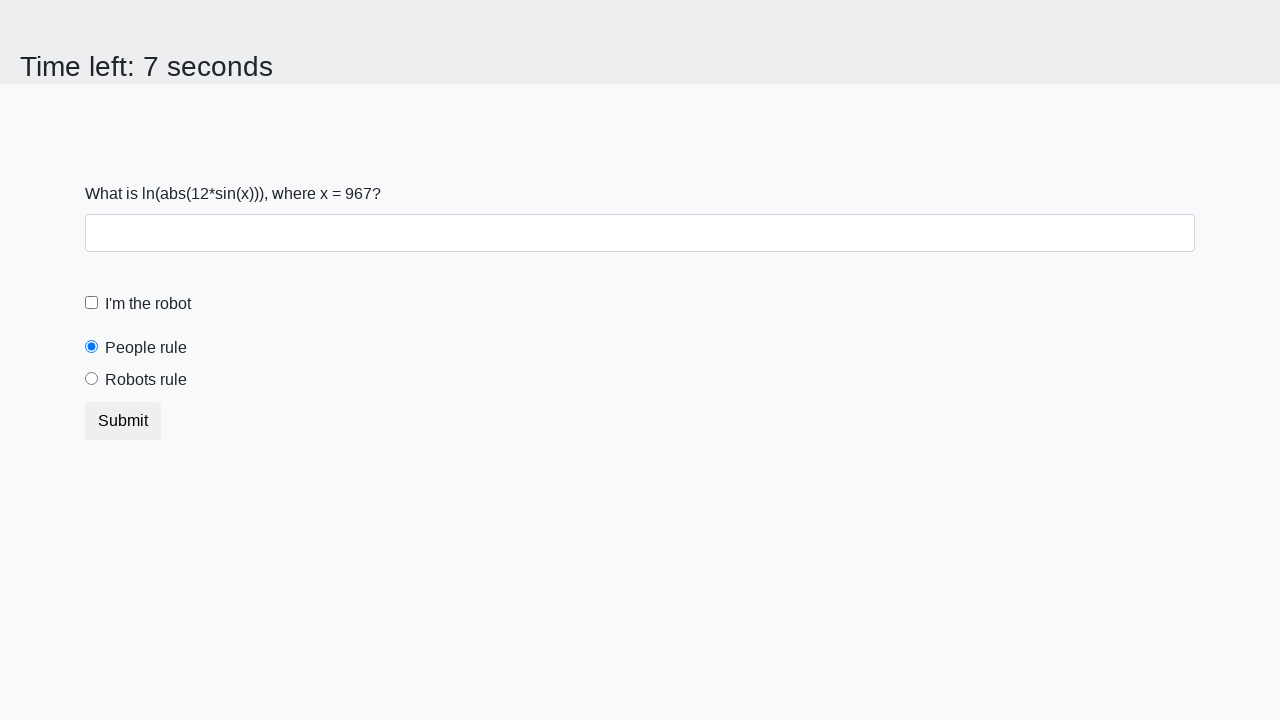

Located people radio button element
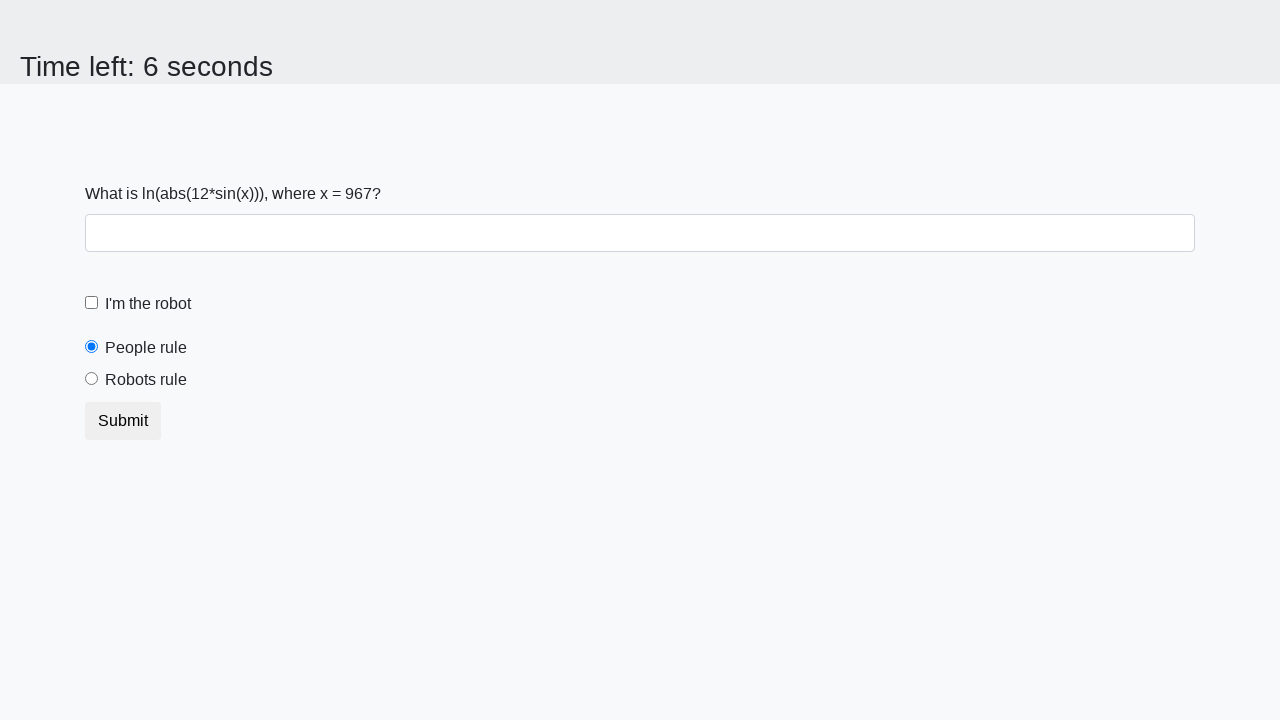

Verified people radio button is checked by default
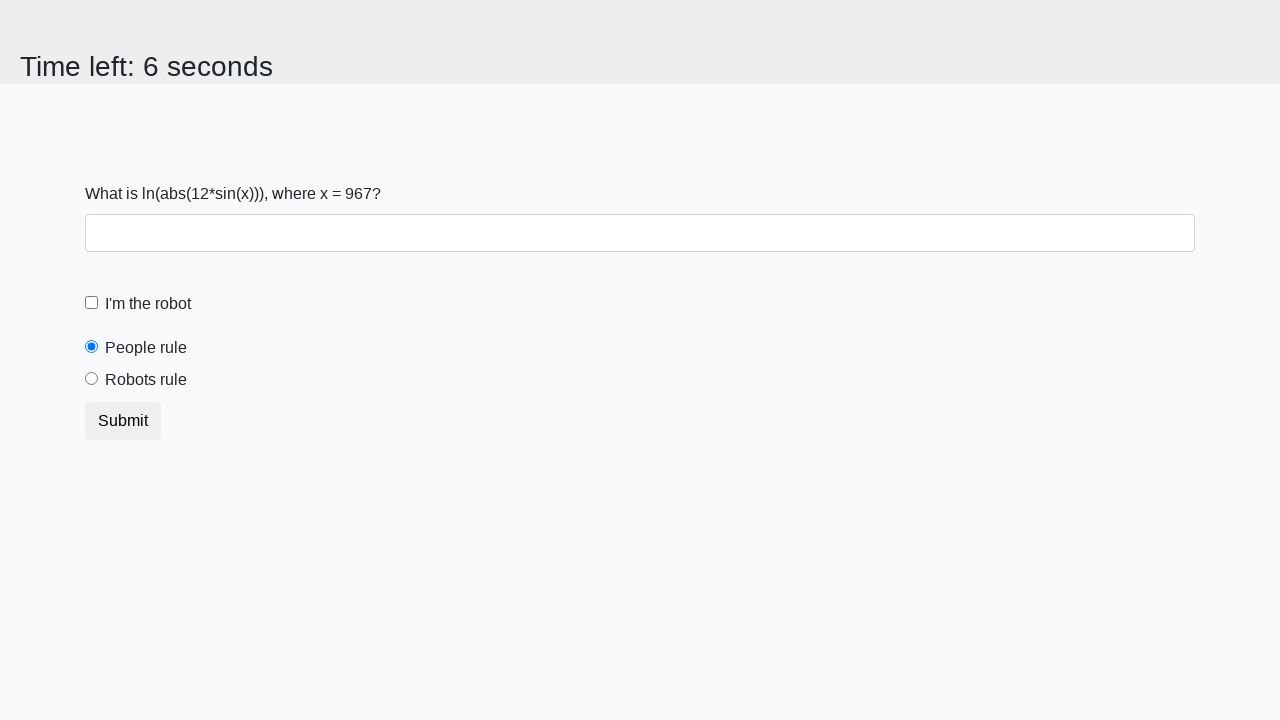

Located robots radio button element
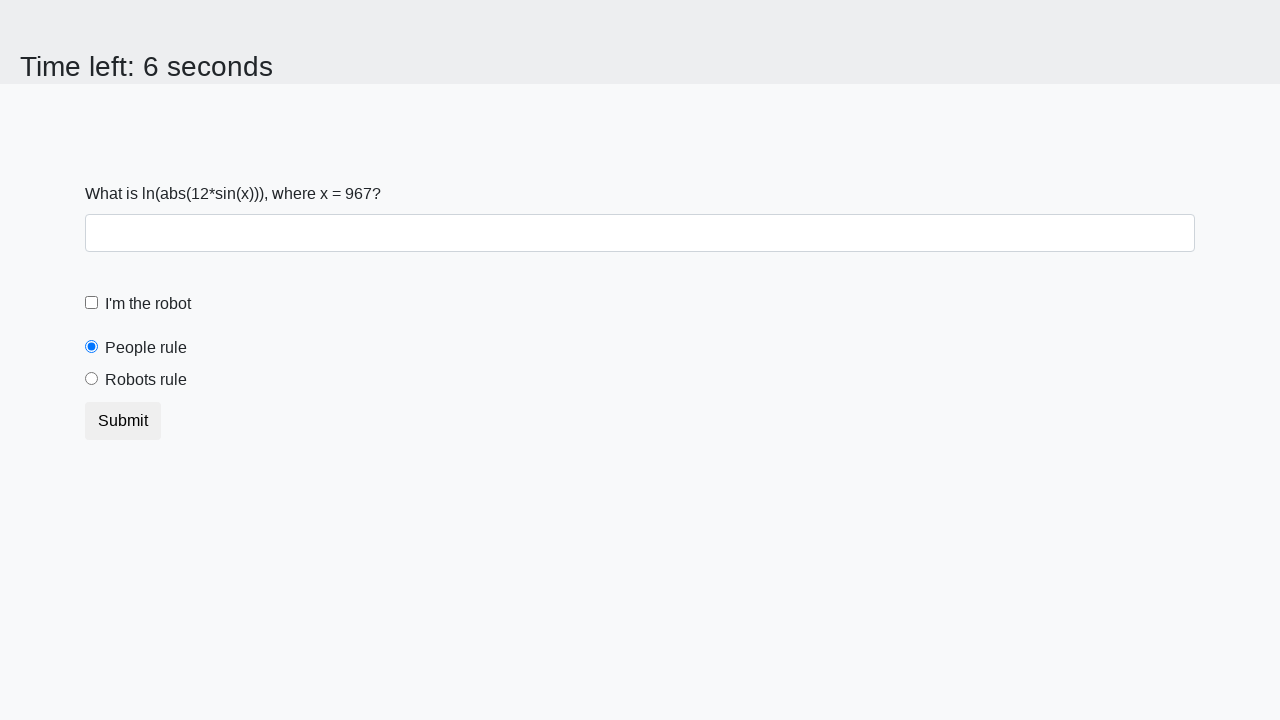

Verified robots radio button is not checked by default
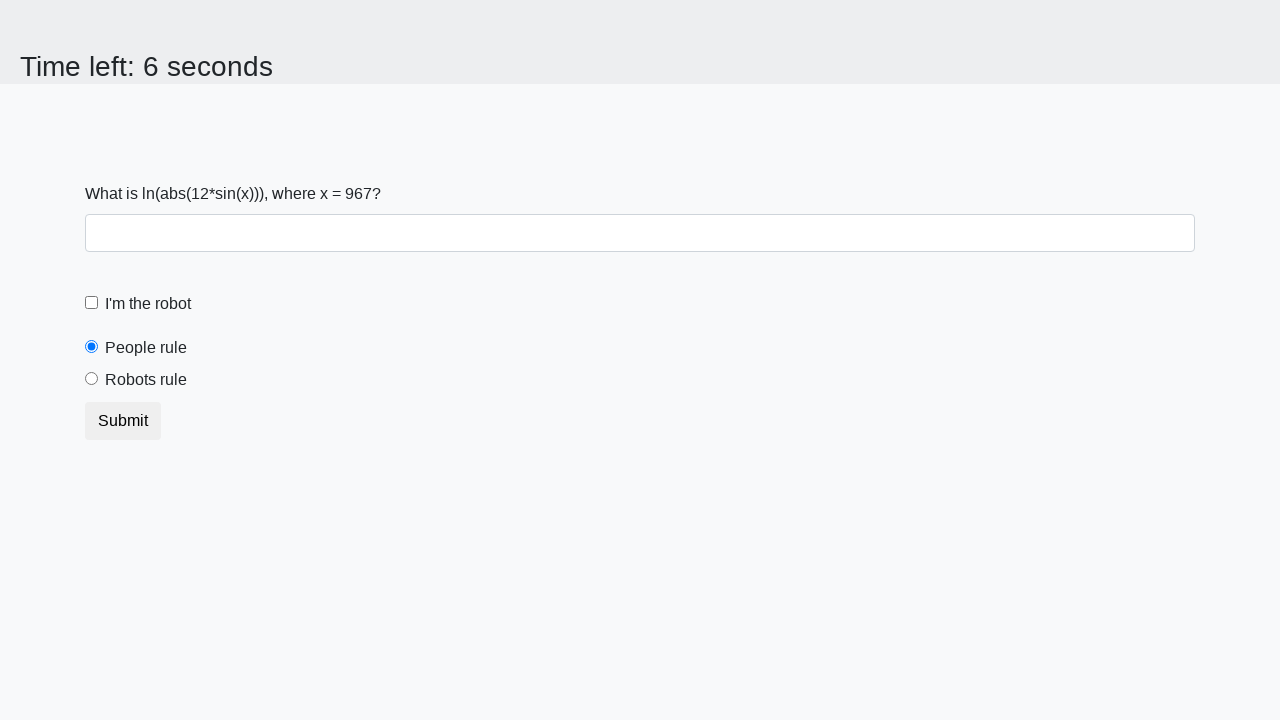

Located I'm robot checkbox element
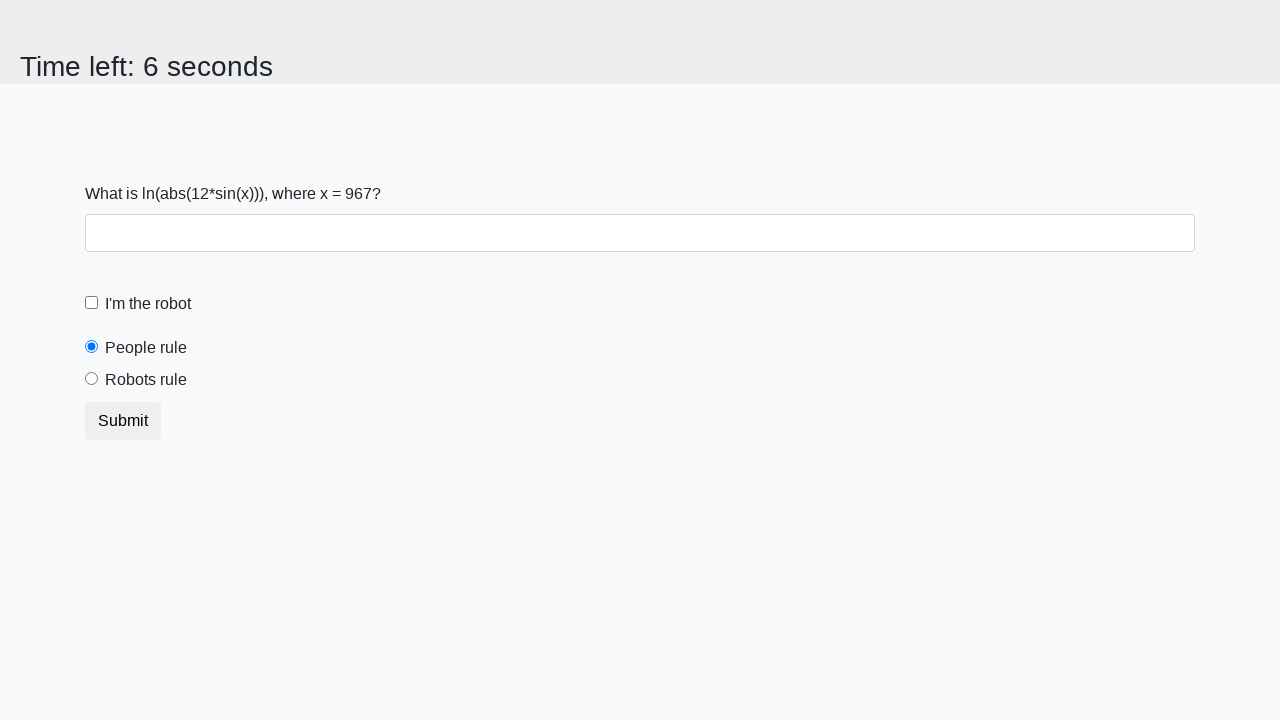

Verified I'm robot checkbox is not checked by default
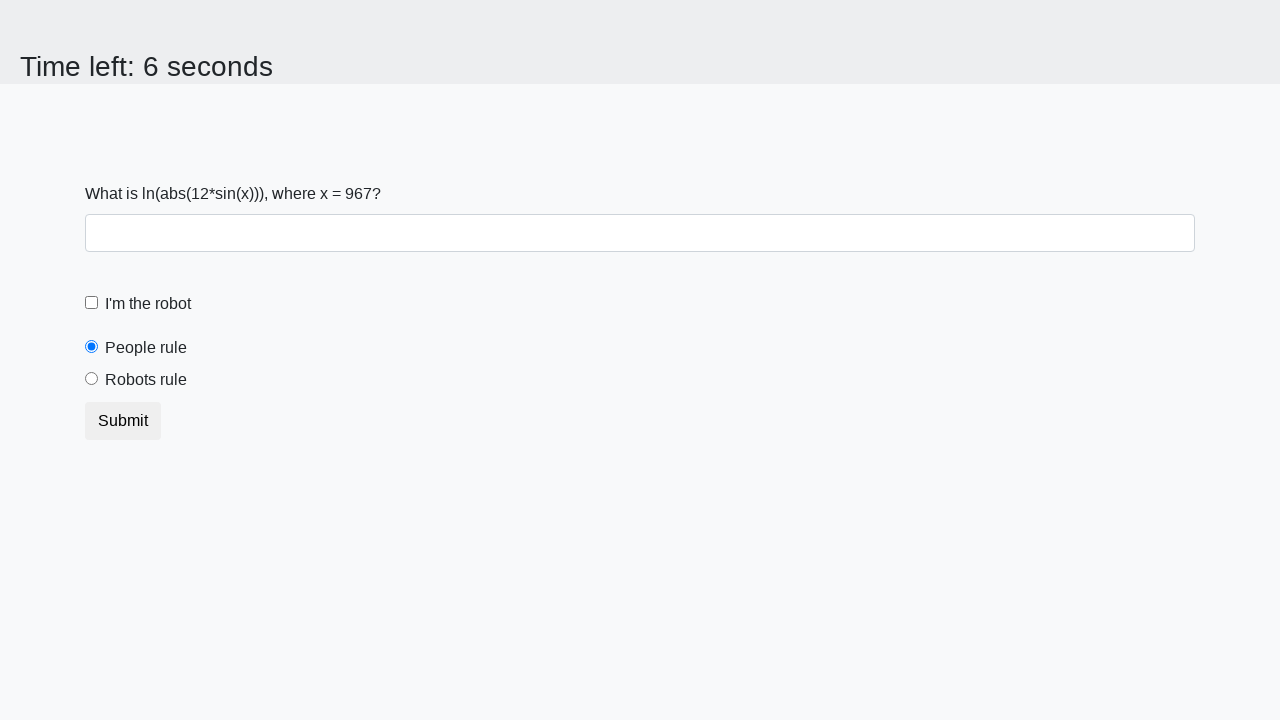

Located submit button element
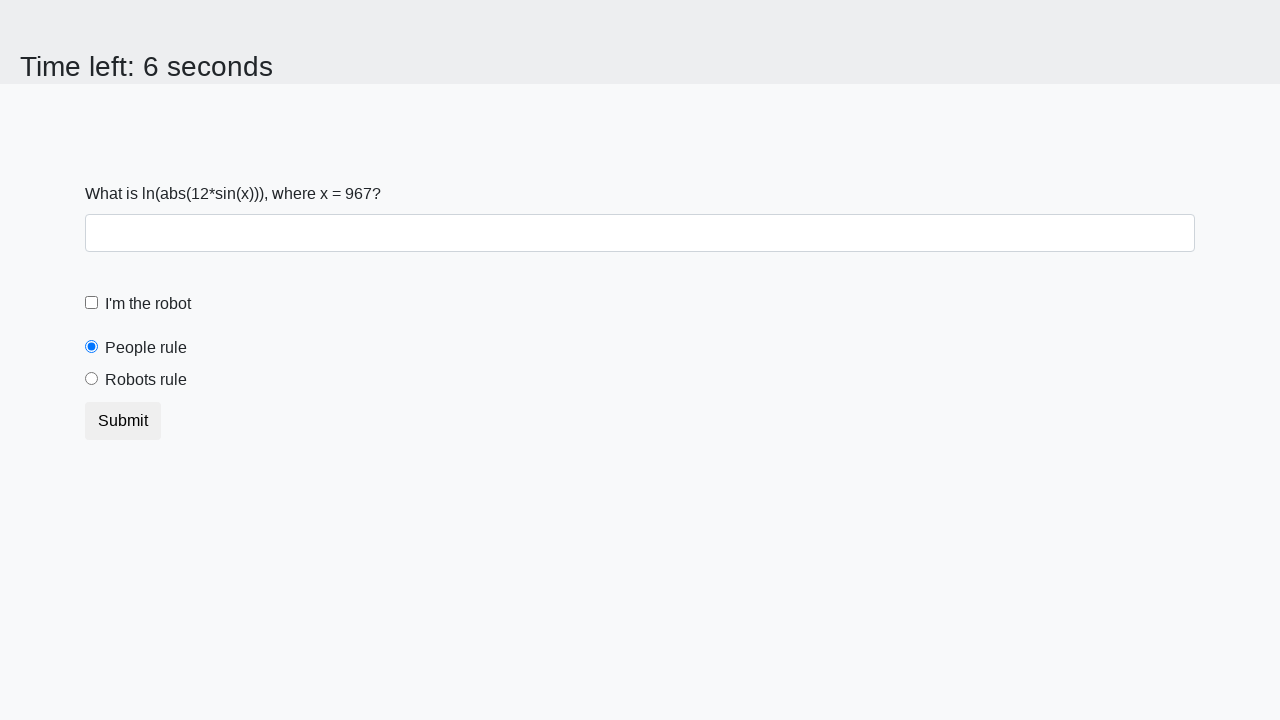

Verified submit button is enabled initially
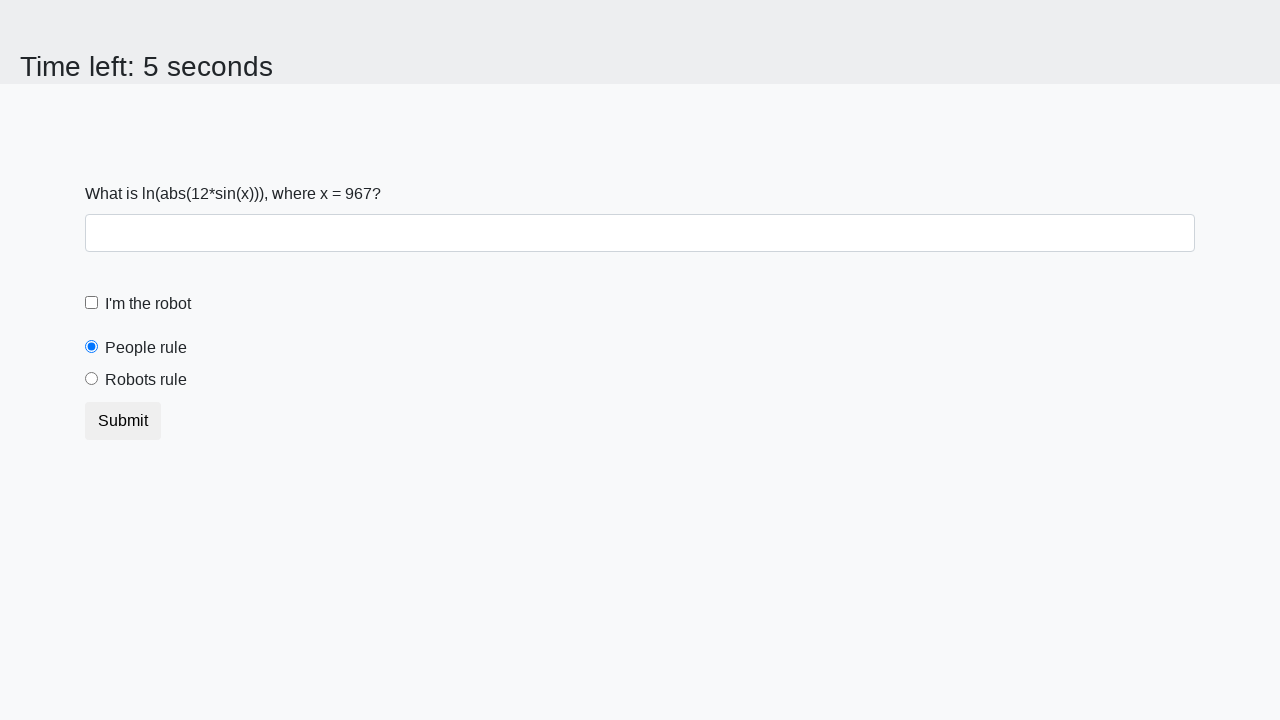

Waited 10 seconds for timeout
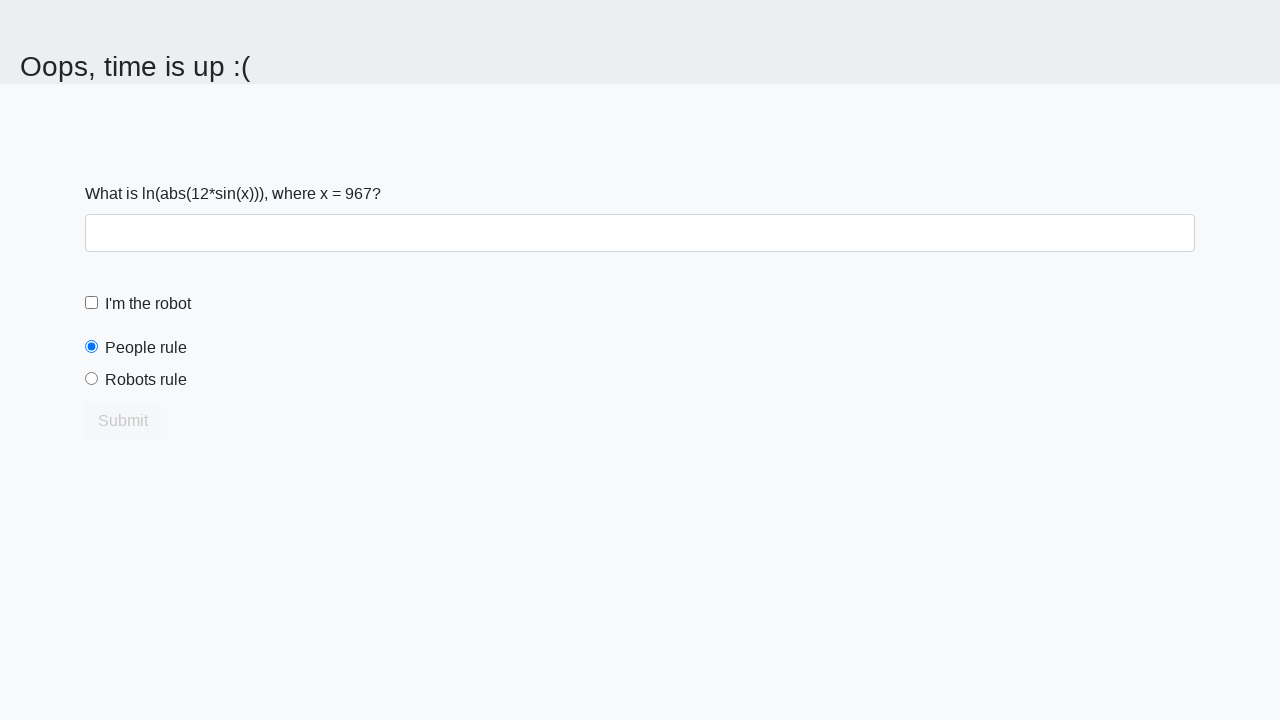

Verified submit button is disabled after timeout
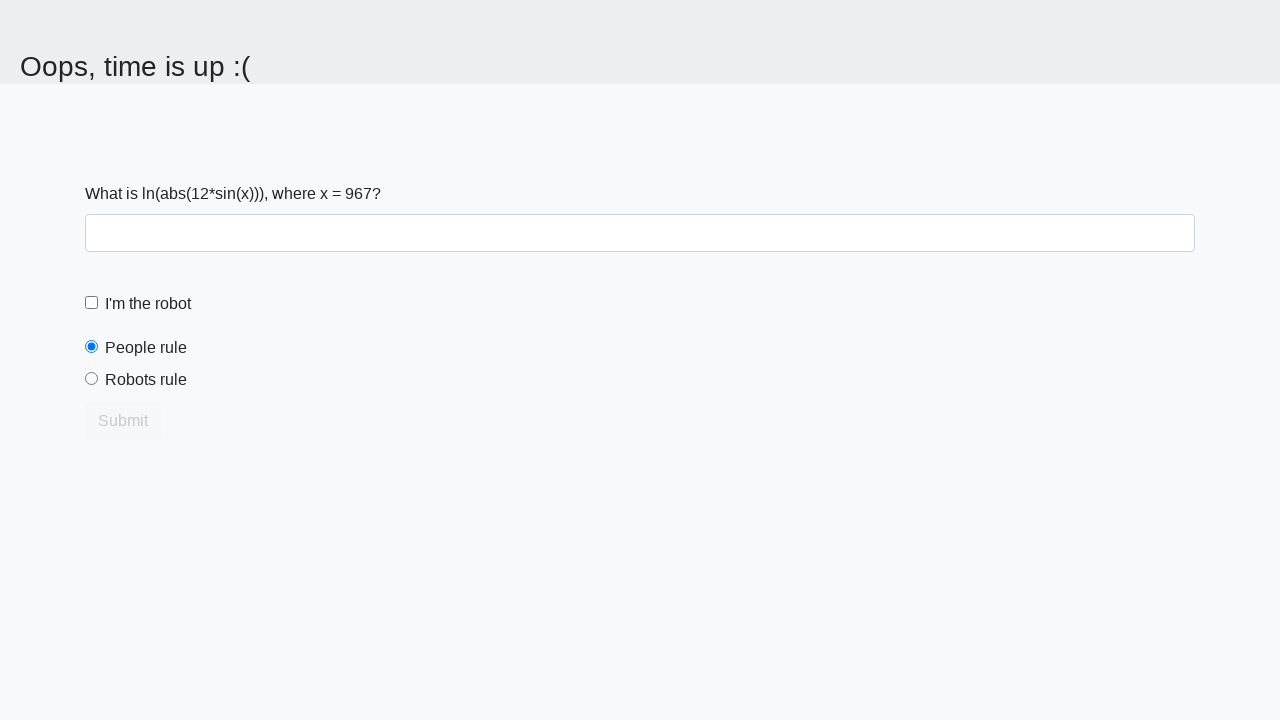

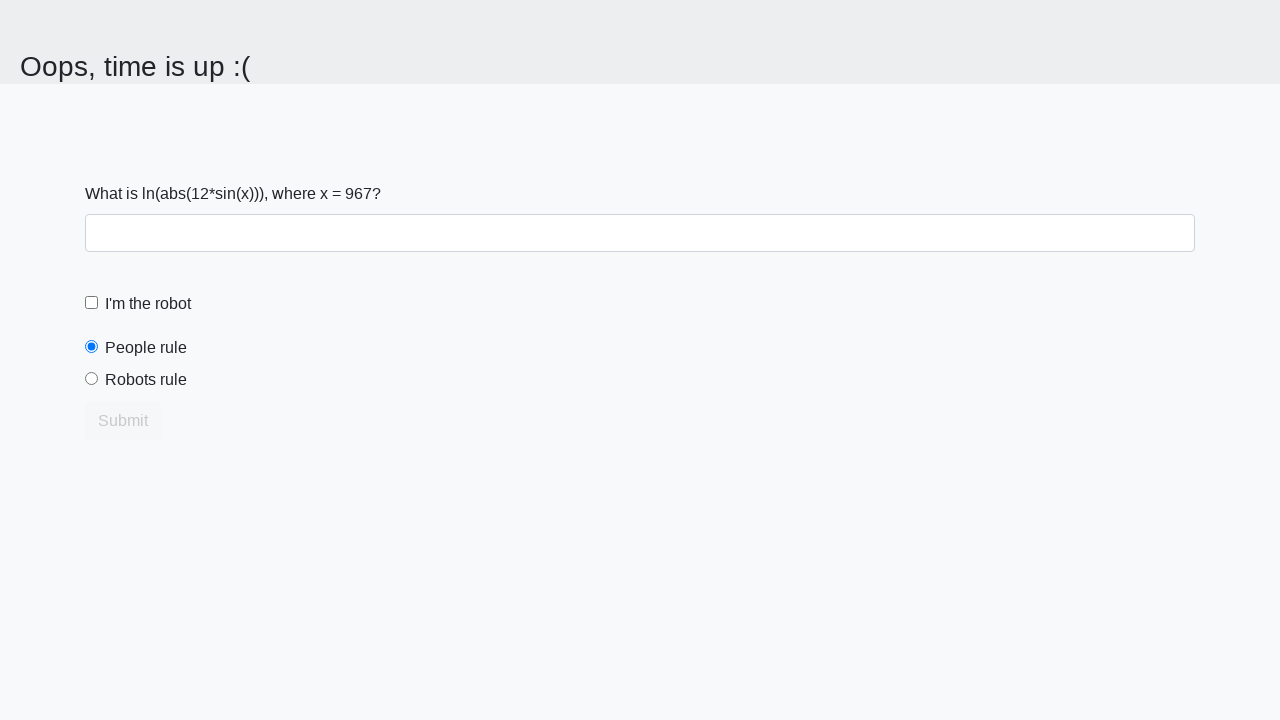